Tests that the browser back button works correctly with routing filters.

Starting URL: https://demo.playwright.dev/todomvc

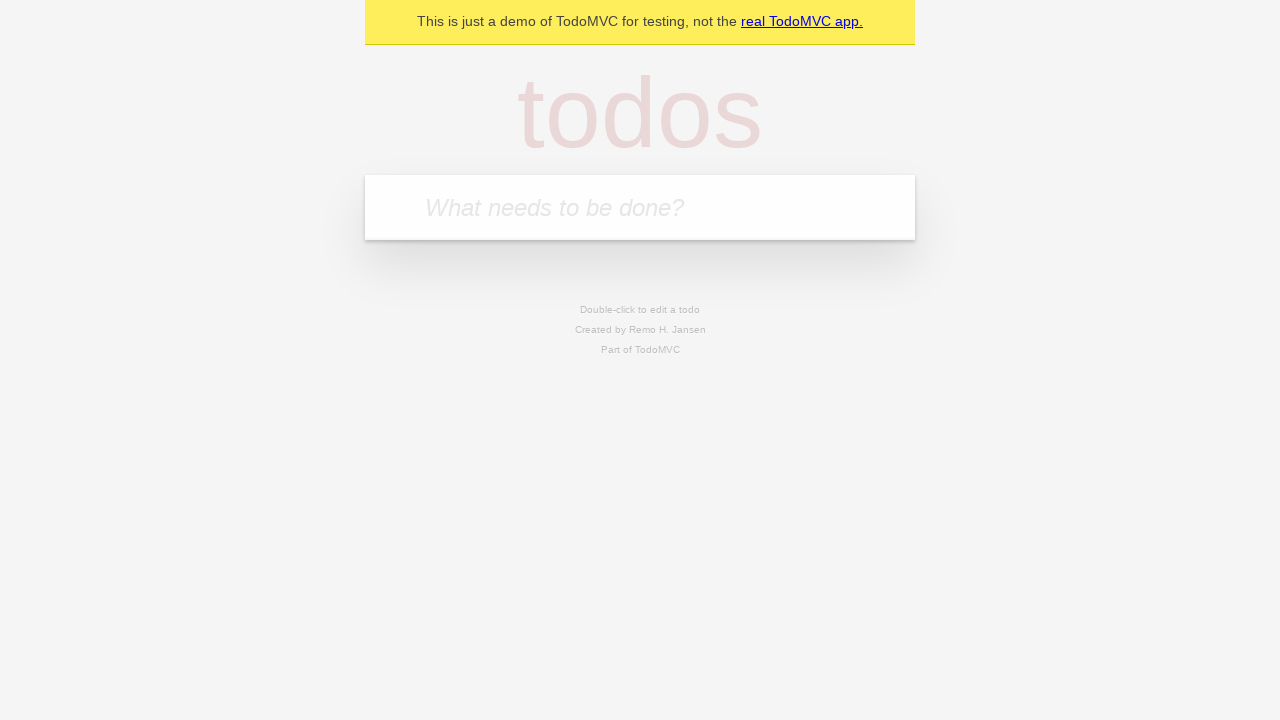

Filled todo input with 'buy some cheese' on internal:attr=[placeholder="What needs to be done?"i]
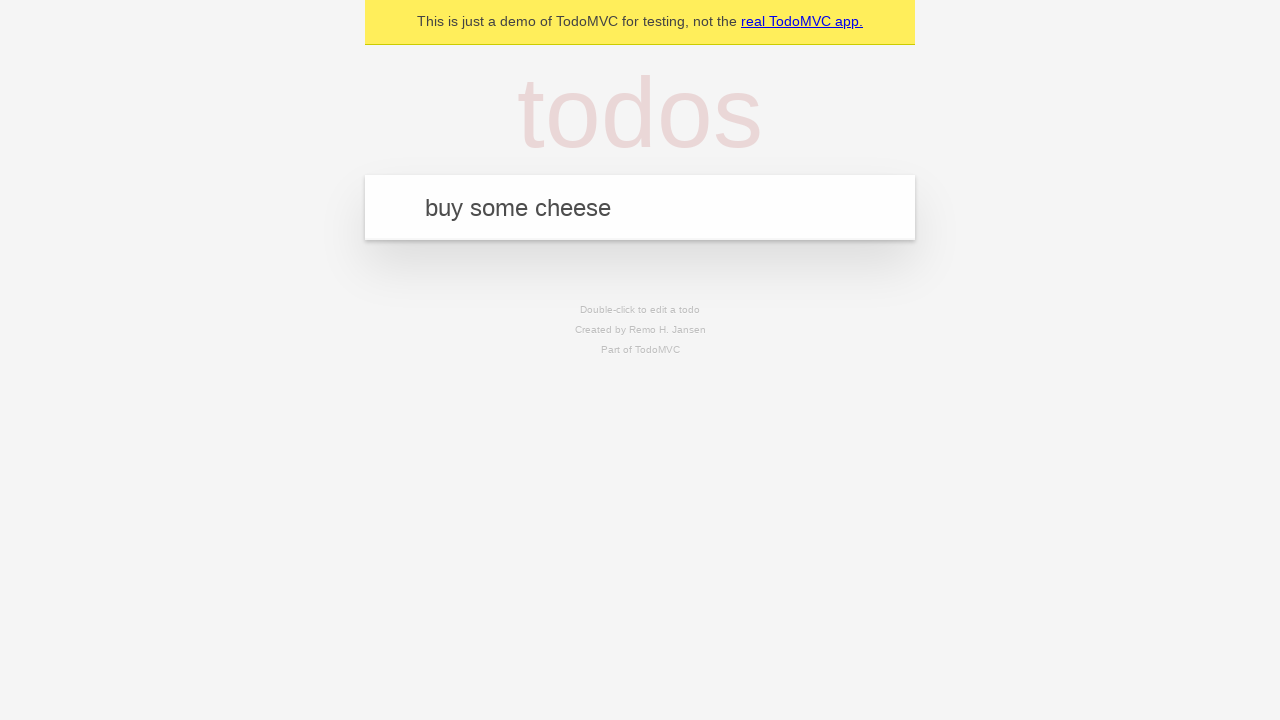

Pressed Enter to add first todo on internal:attr=[placeholder="What needs to be done?"i]
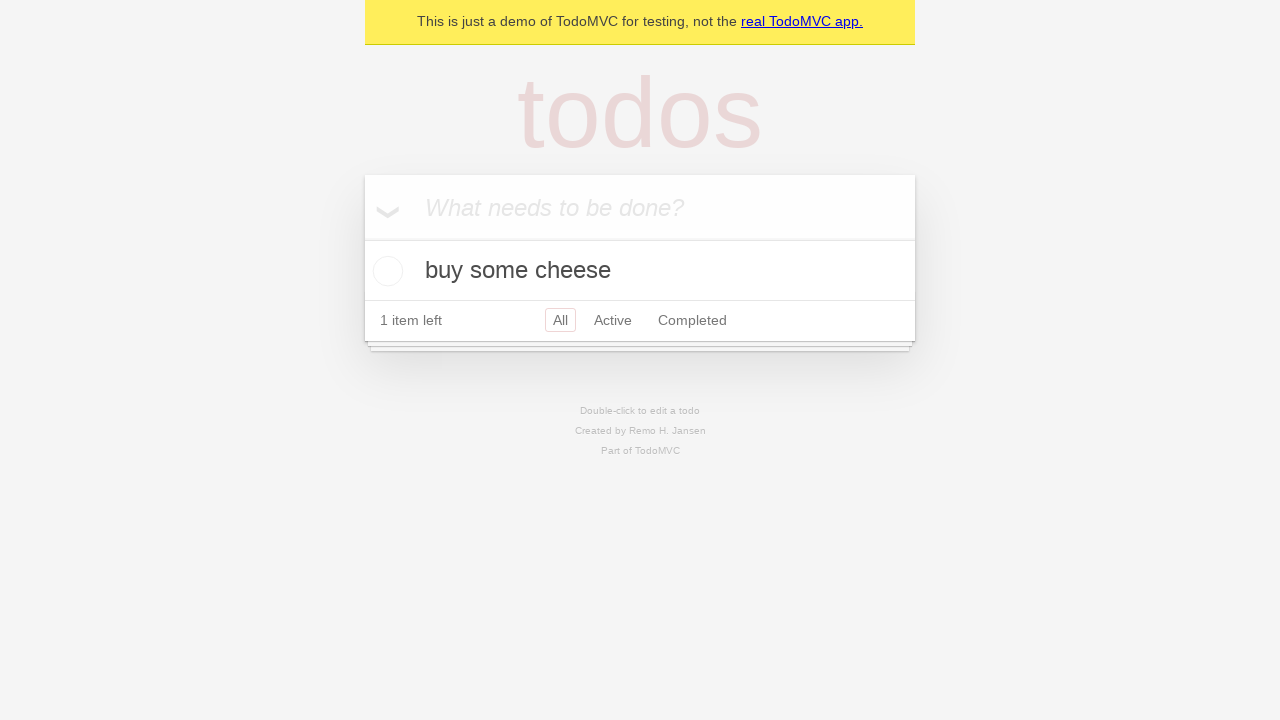

Filled todo input with 'feed the cat' on internal:attr=[placeholder="What needs to be done?"i]
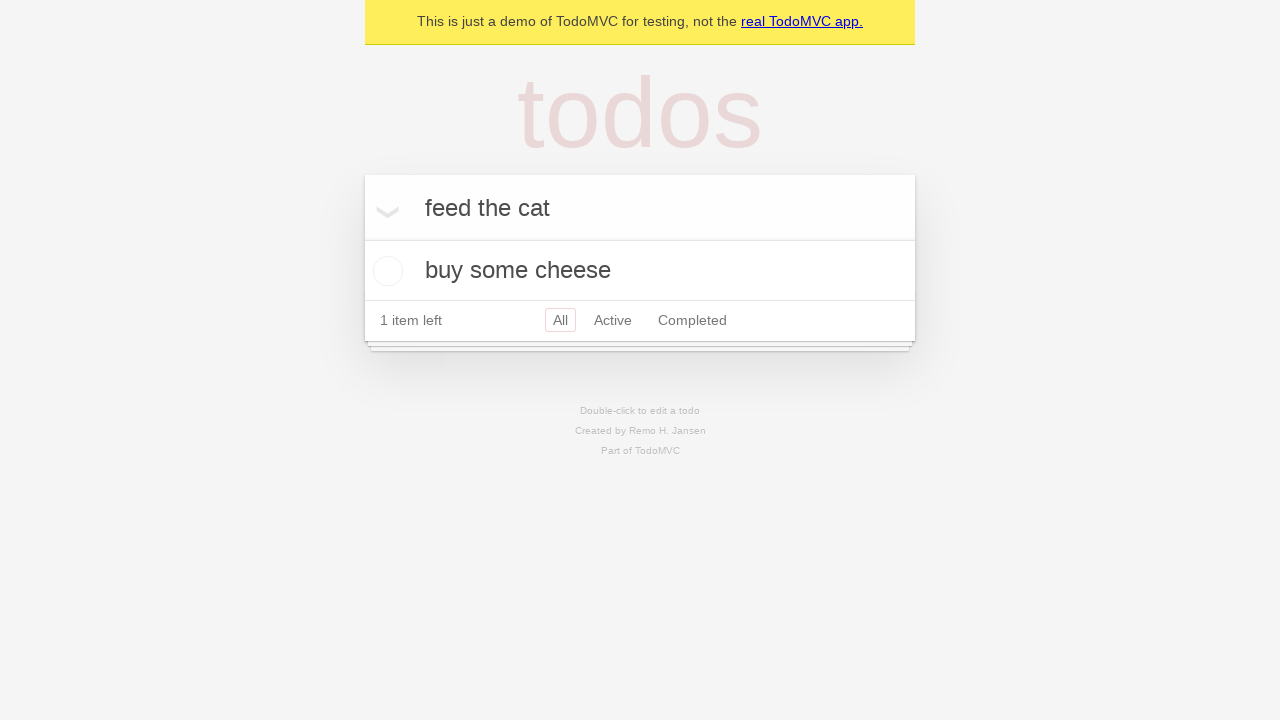

Pressed Enter to add second todo on internal:attr=[placeholder="What needs to be done?"i]
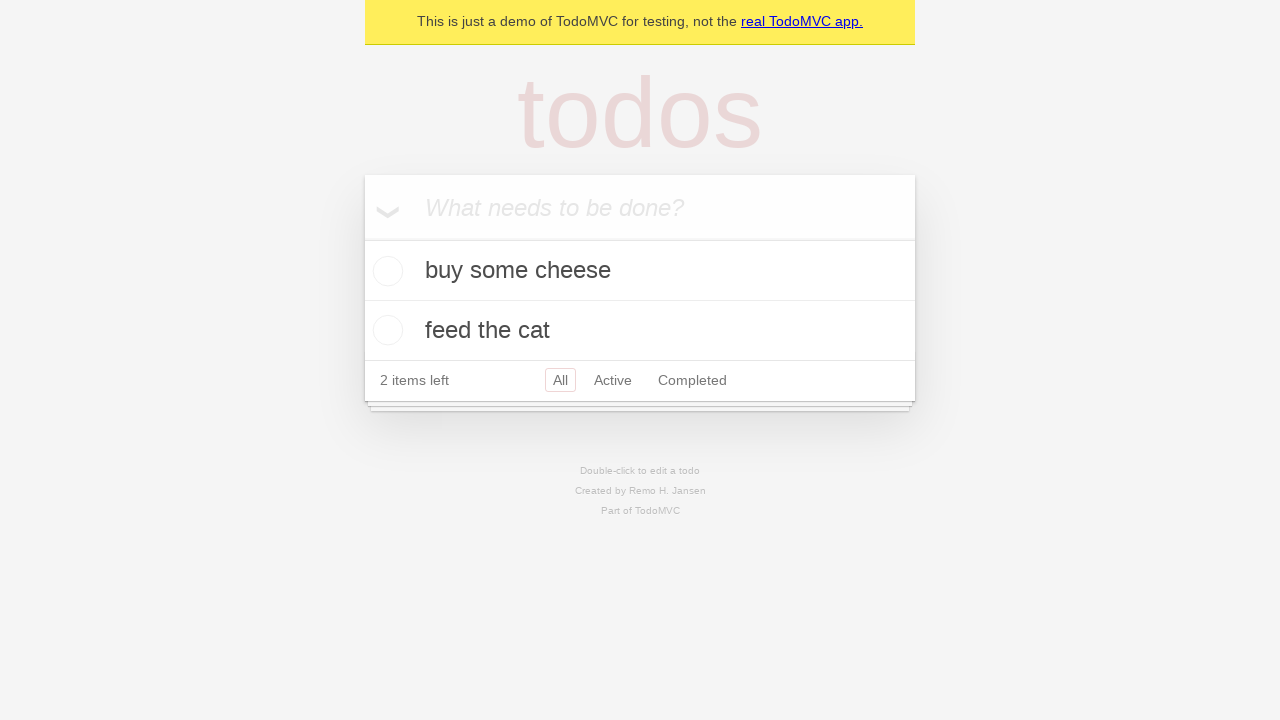

Filled todo input with 'book a doctors appointment' on internal:attr=[placeholder="What needs to be done?"i]
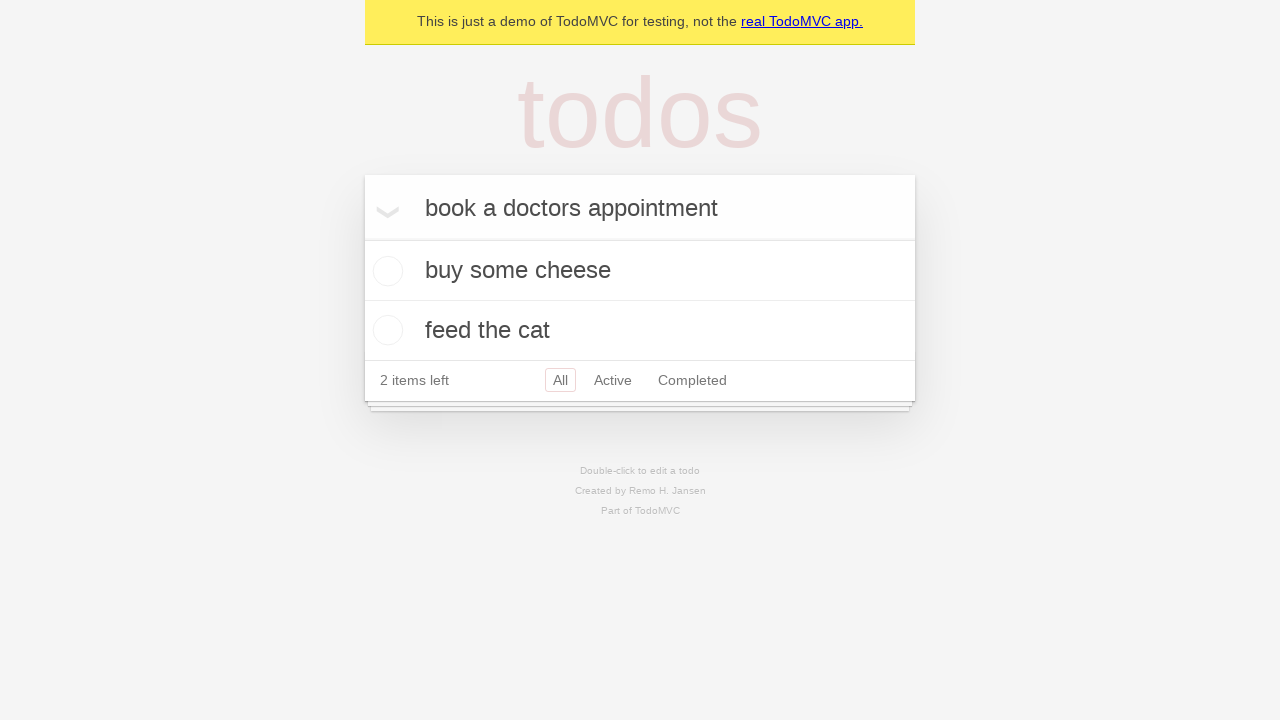

Pressed Enter to add third todo on internal:attr=[placeholder="What needs to be done?"i]
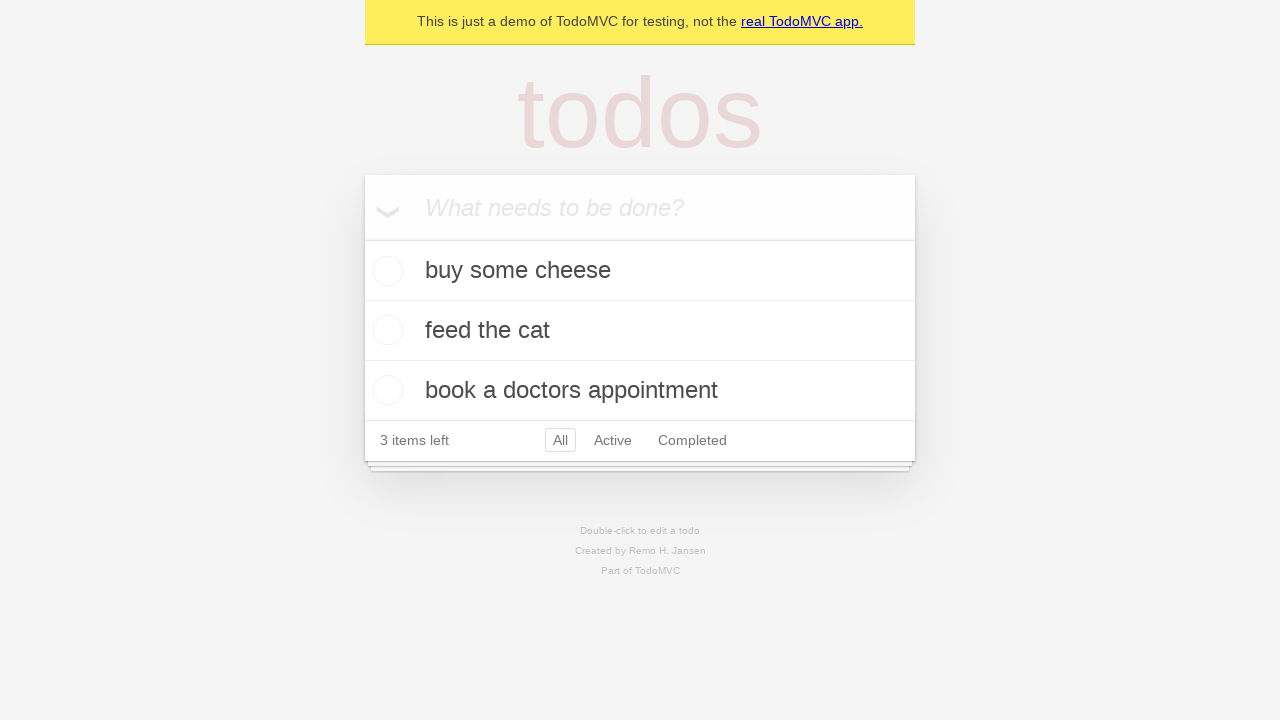

Checked the second todo item at (385, 330) on internal:testid=[data-testid="todo-item"s] >> nth=1 >> internal:role=checkbox
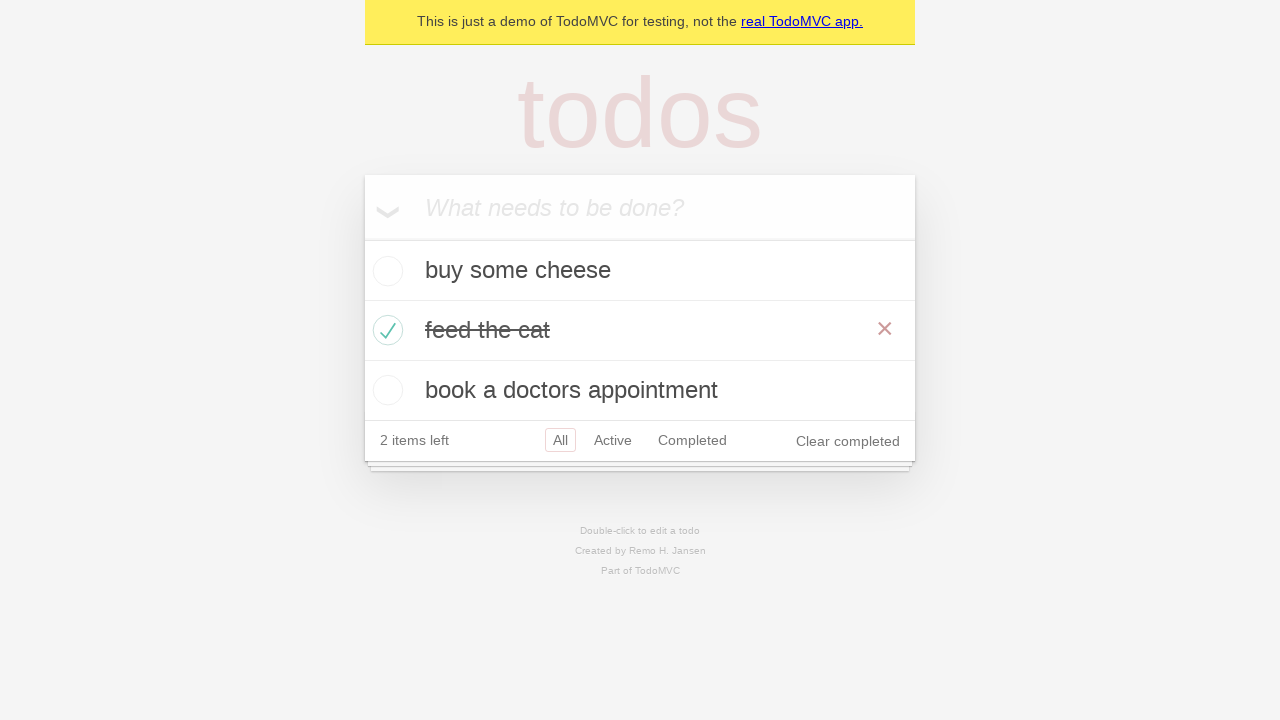

Clicked 'All' filter link at (560, 440) on internal:role=link[name="All"i]
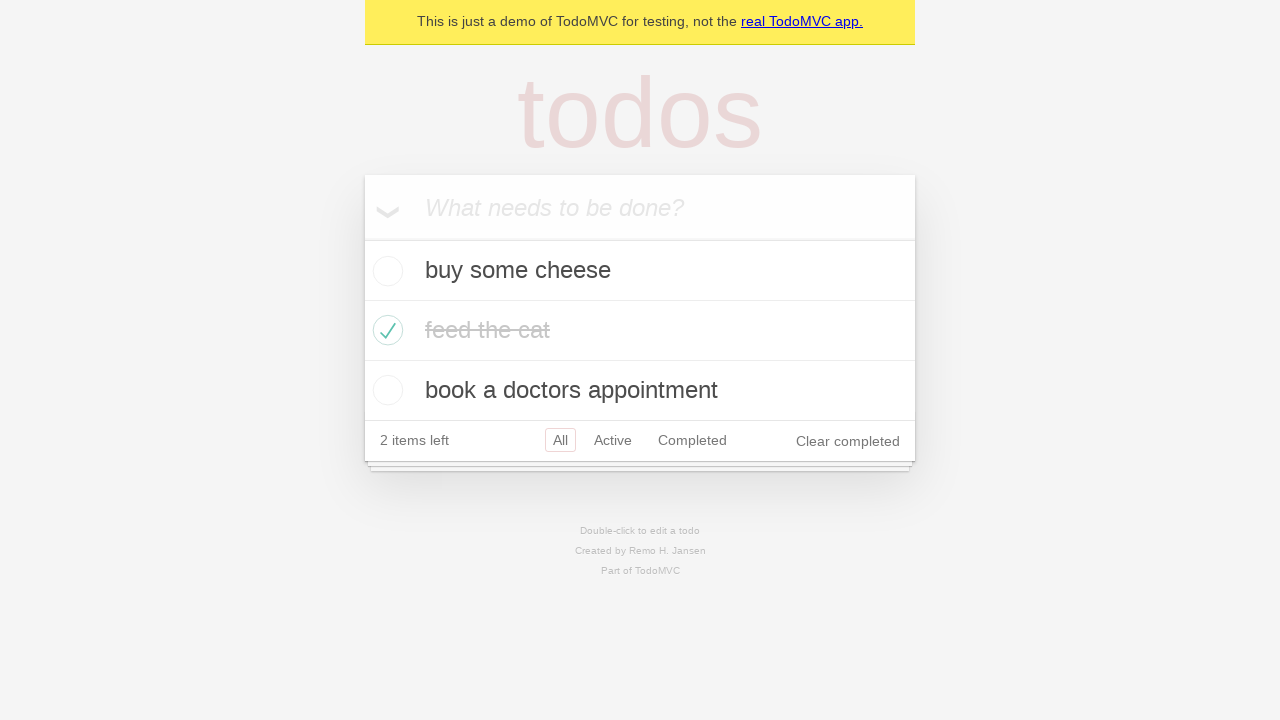

Clicked 'Active' filter link at (613, 440) on internal:role=link[name="Active"i]
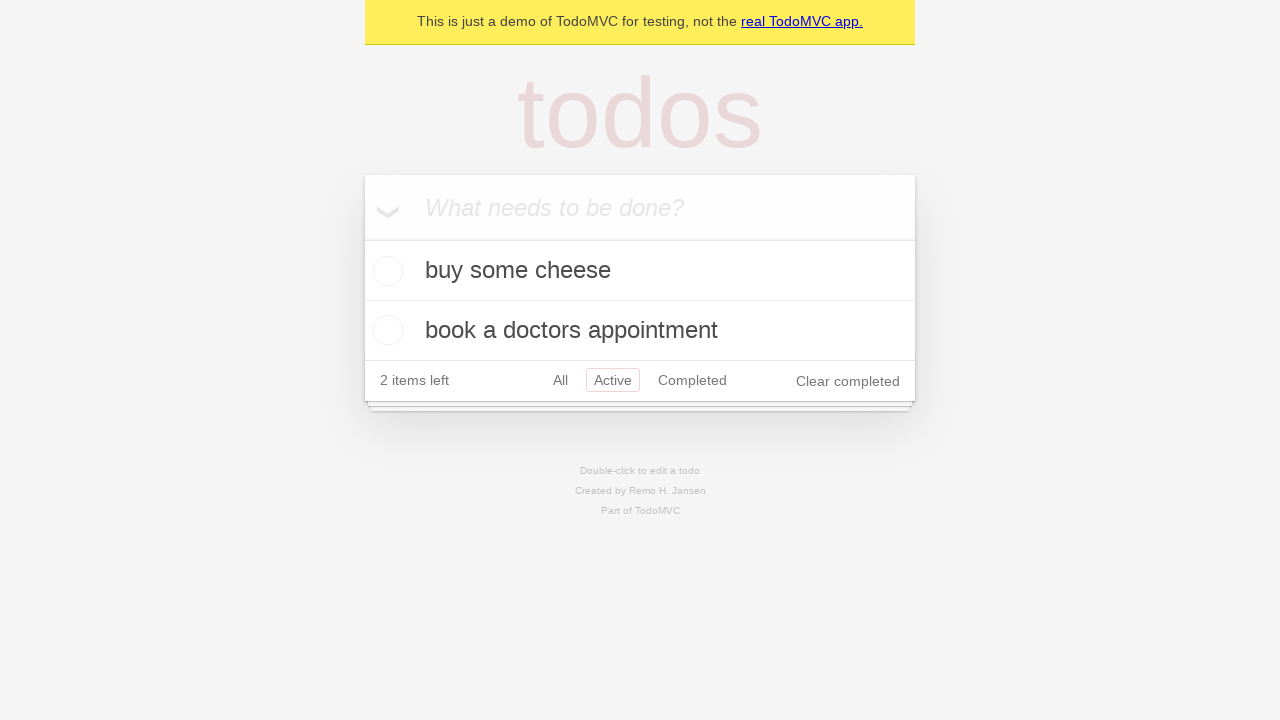

Clicked 'Completed' filter link at (692, 380) on internal:role=link[name="Completed"i]
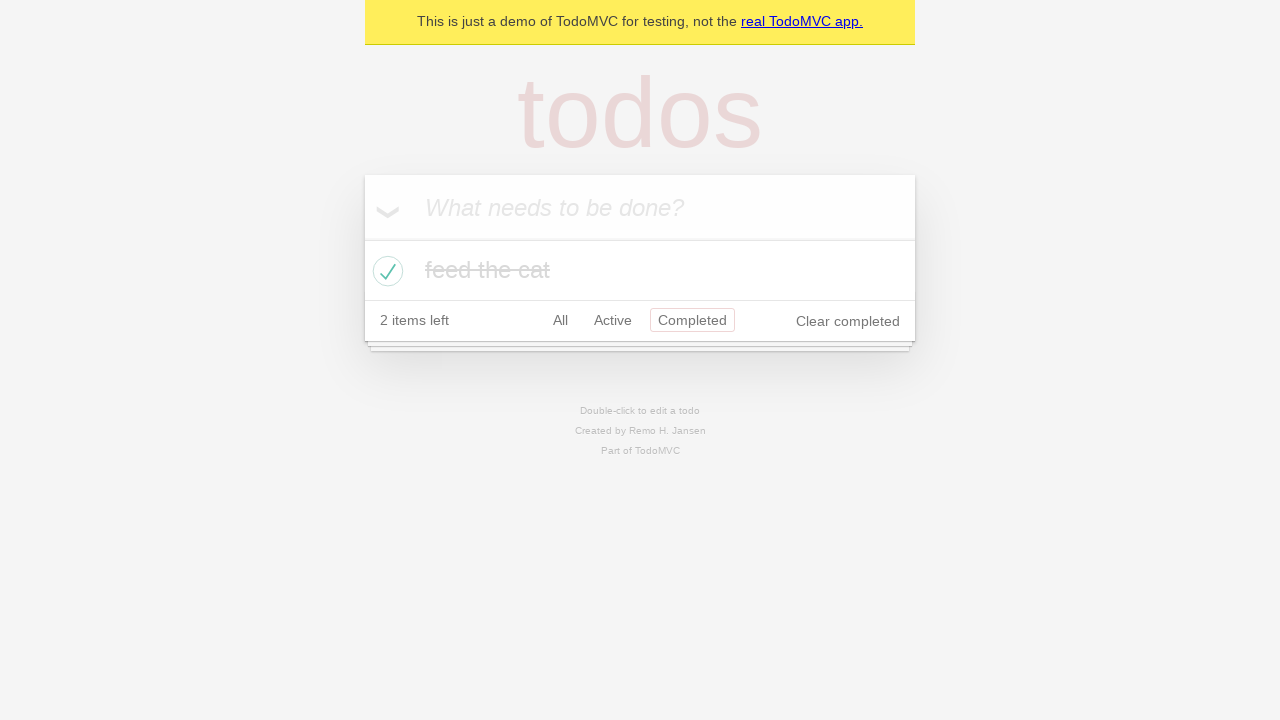

Navigated back to 'Active' filter using browser back button
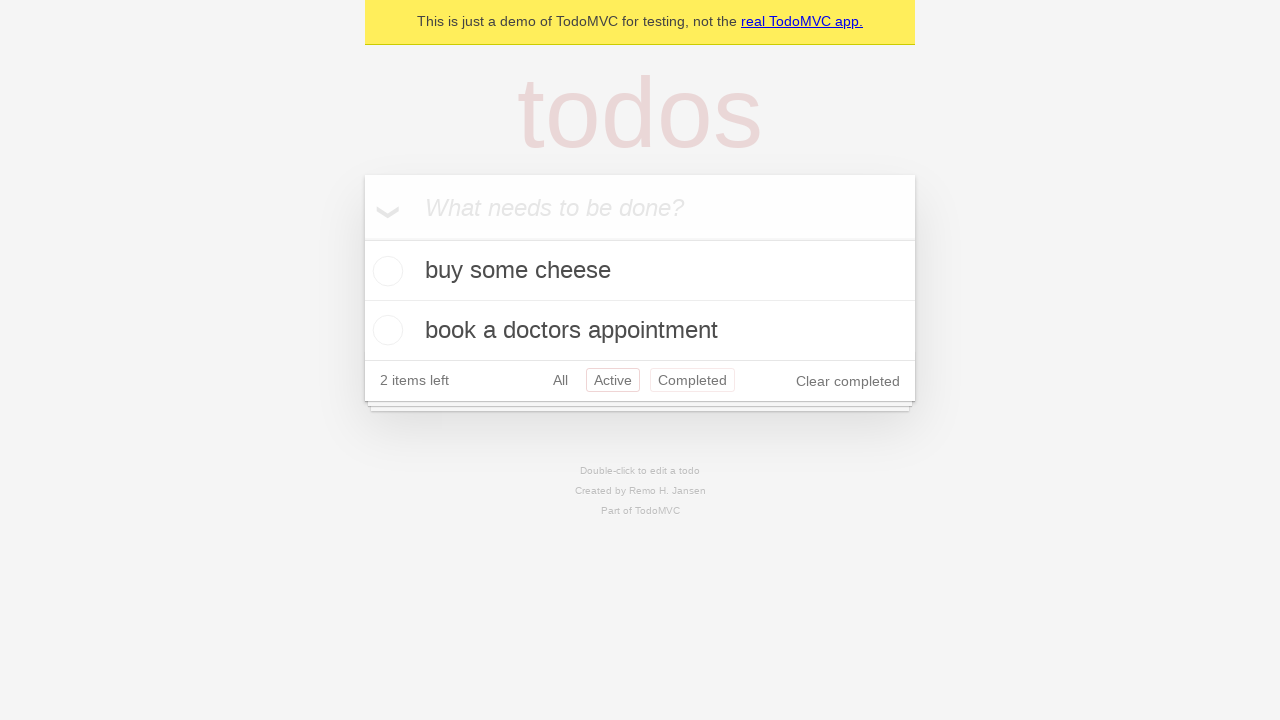

Navigated back to 'All' filter using browser back button
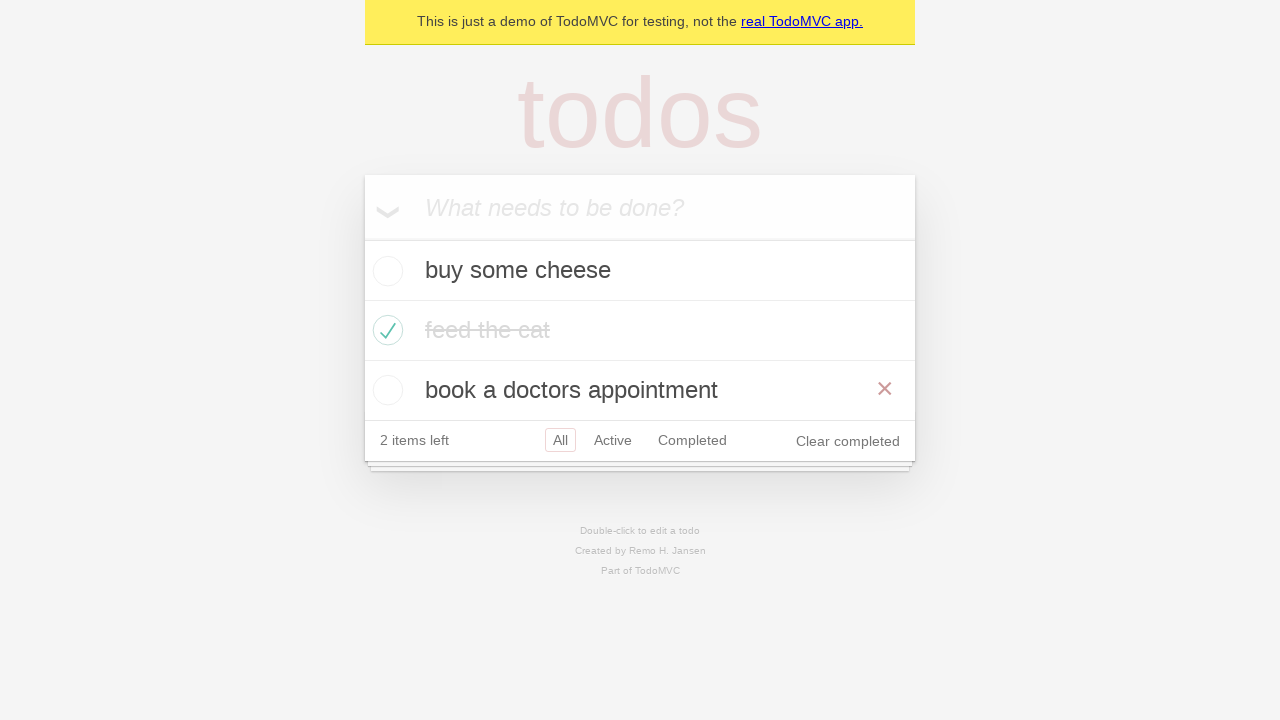

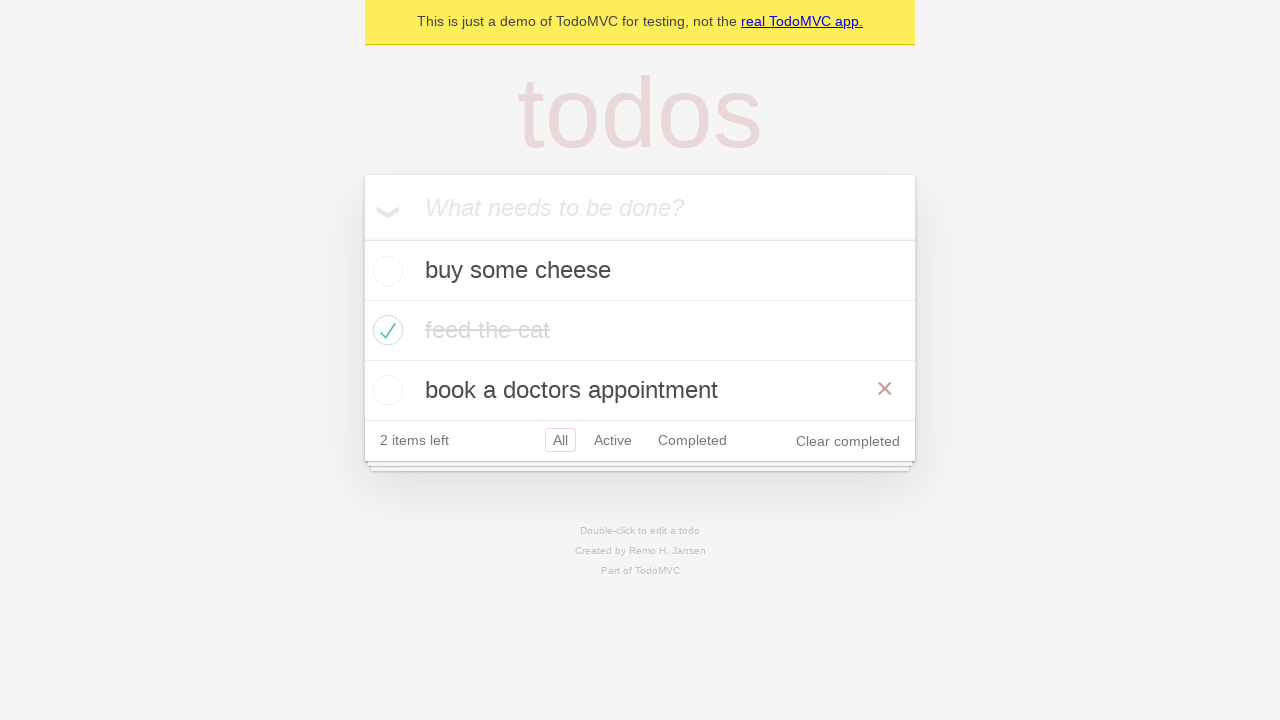